Tests static dropdown selection functionality by selecting options using three different methods: by index, by visible text, and by value on a currency dropdown.

Starting URL: https://rahulshettyacademy.com/dropdownsPractise/

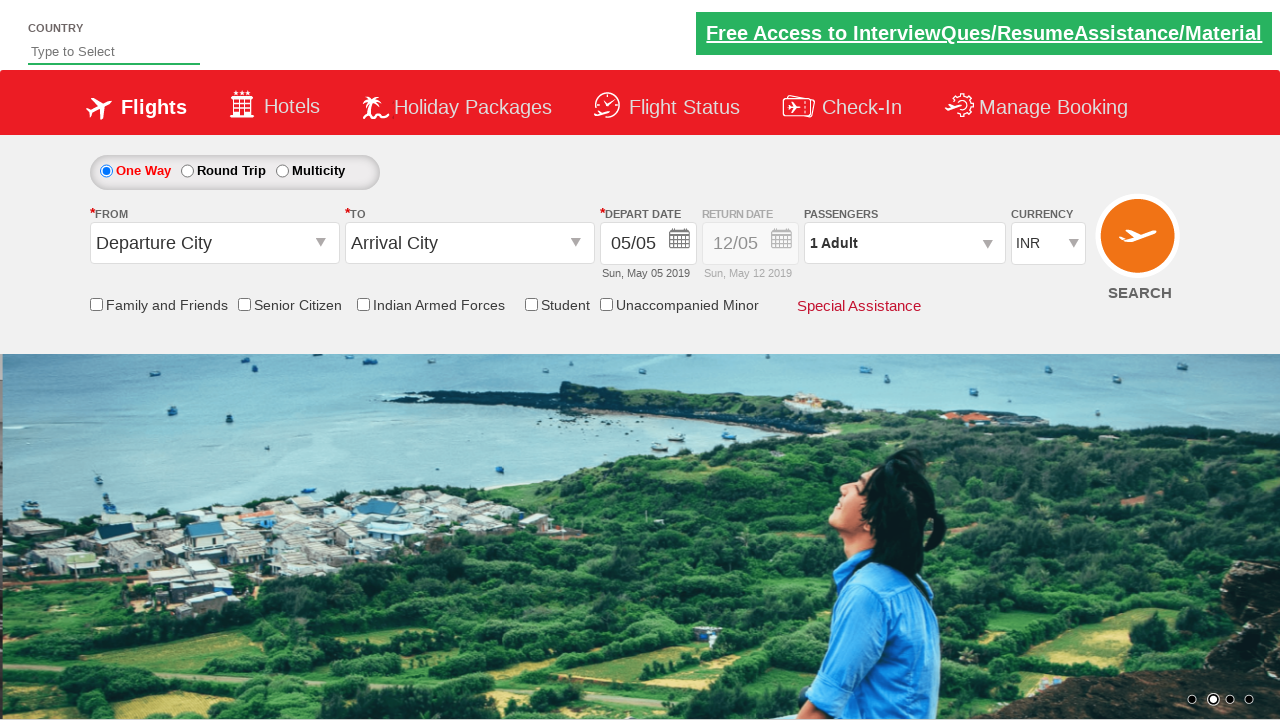

Waited for currency dropdown to be visible
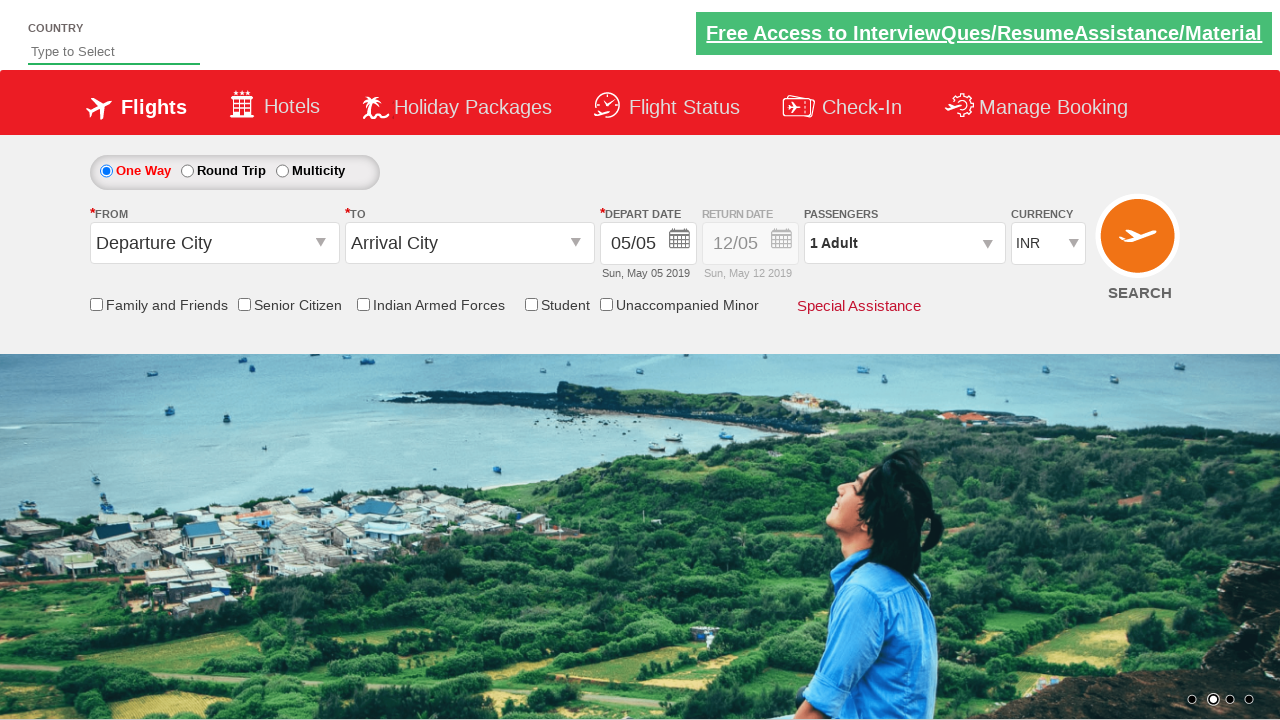

Selected currency dropdown option by index 3 (4th option) on #ctl00_mainContent_DropDownListCurrency
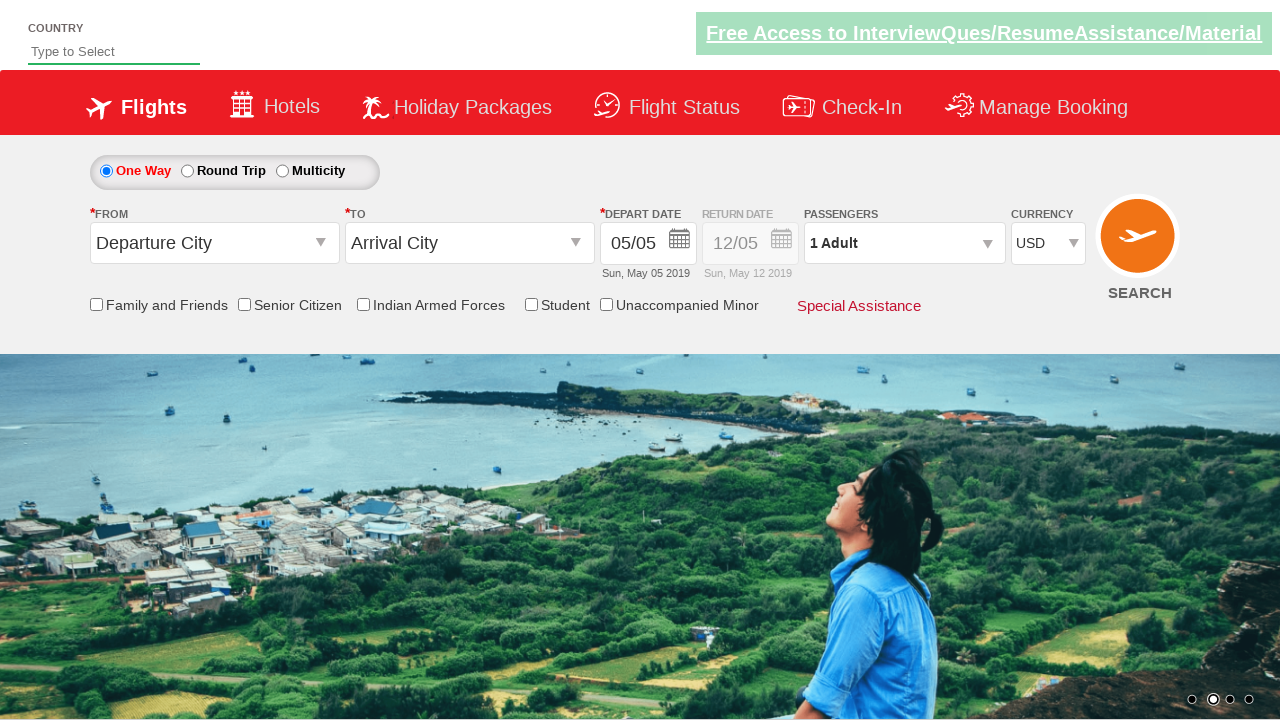

Selected currency 'AED' from dropdown by visible text on #ctl00_mainContent_DropDownListCurrency
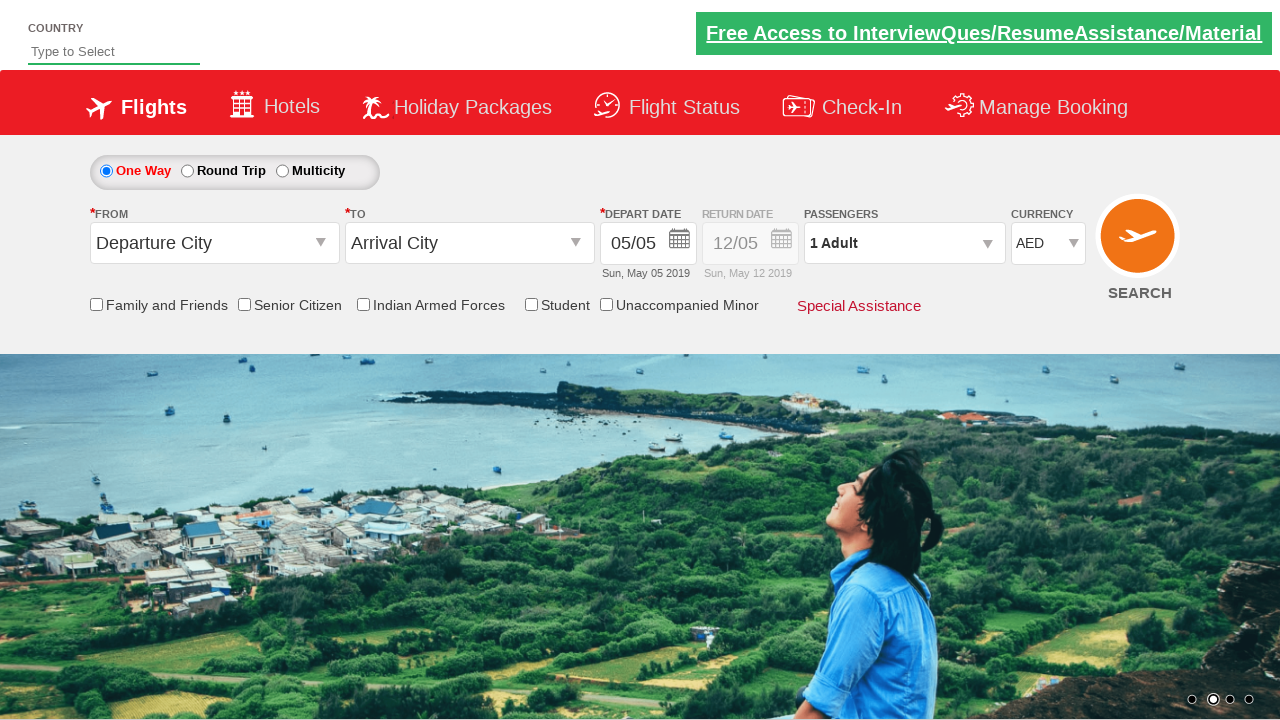

Selected currency 'INR' from dropdown by value on #ctl00_mainContent_DropDownListCurrency
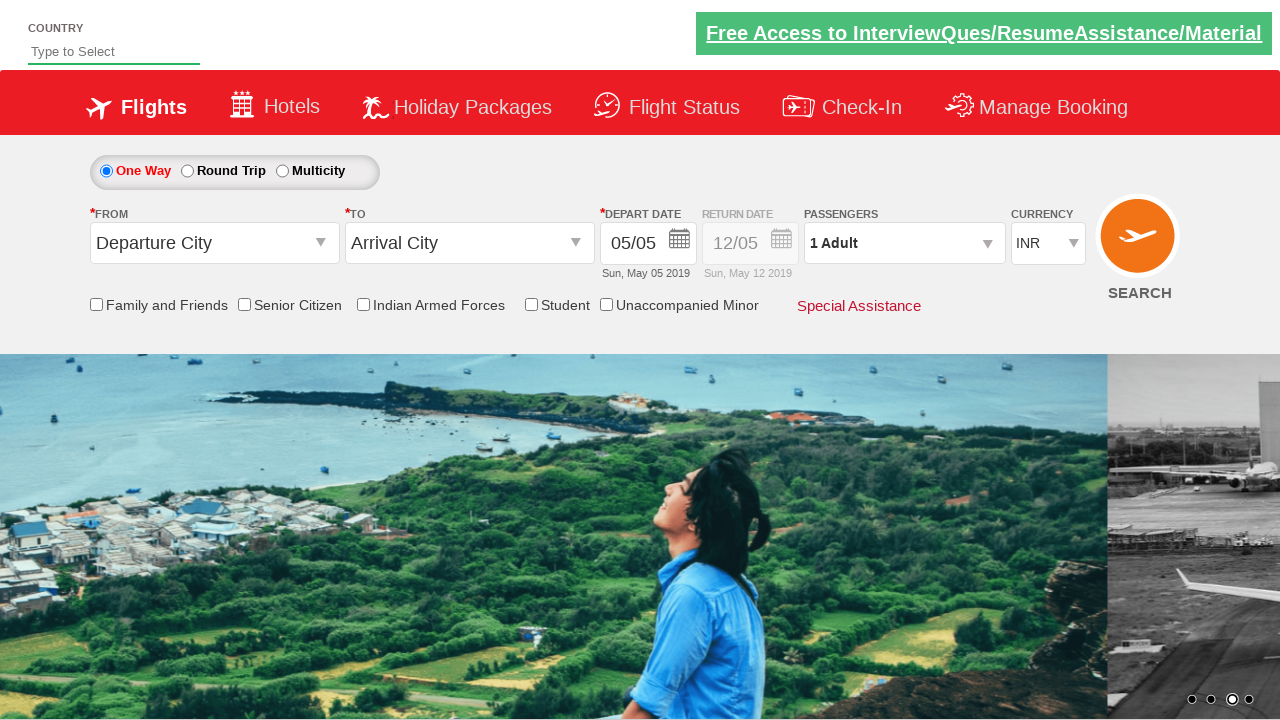

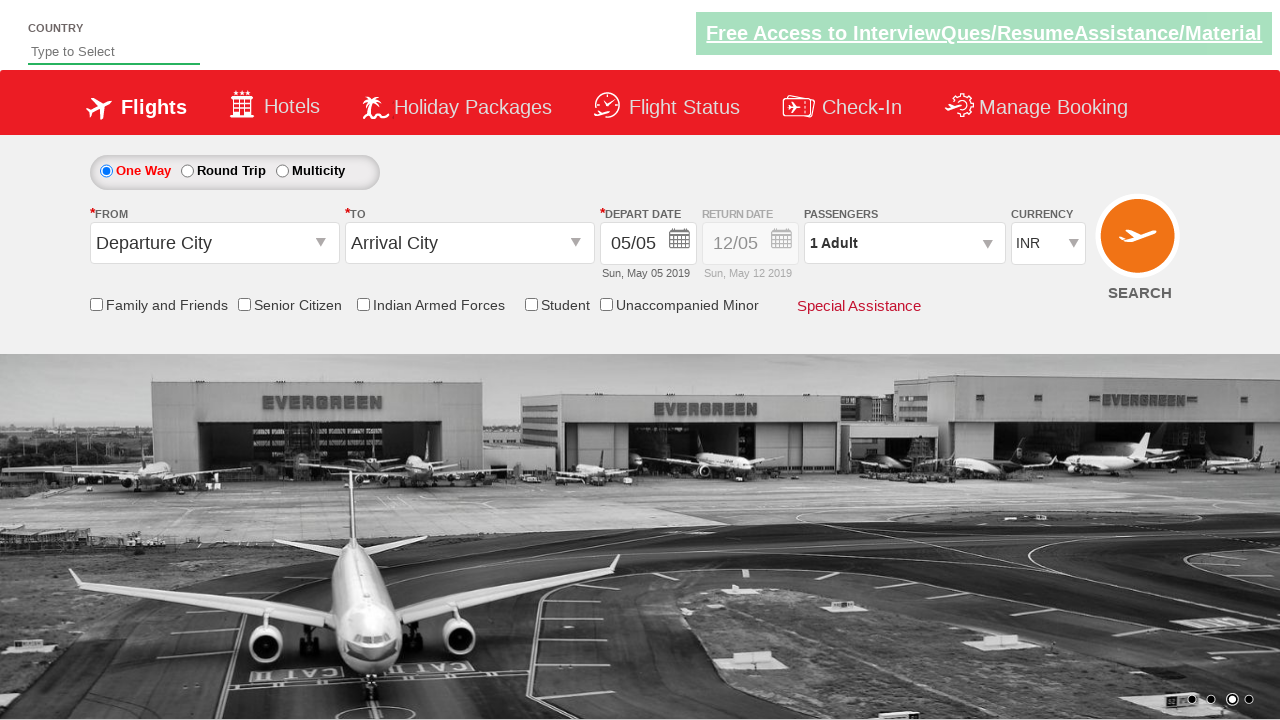